Tests a signup/contact form by filling in first name, last name, and email fields, then submitting the form.

Starting URL: http://secure-retreat-92358.herokuapp.com/

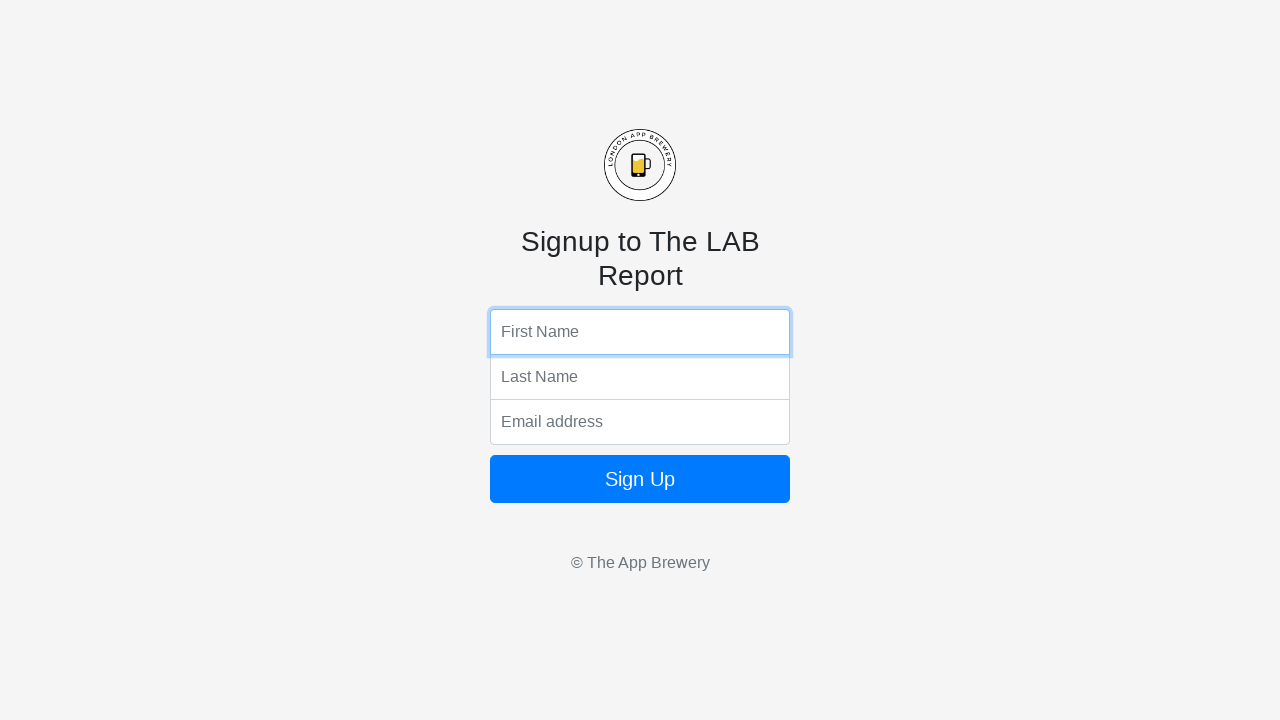

Filled first name field with 'Jennifer' on input[name='fName']
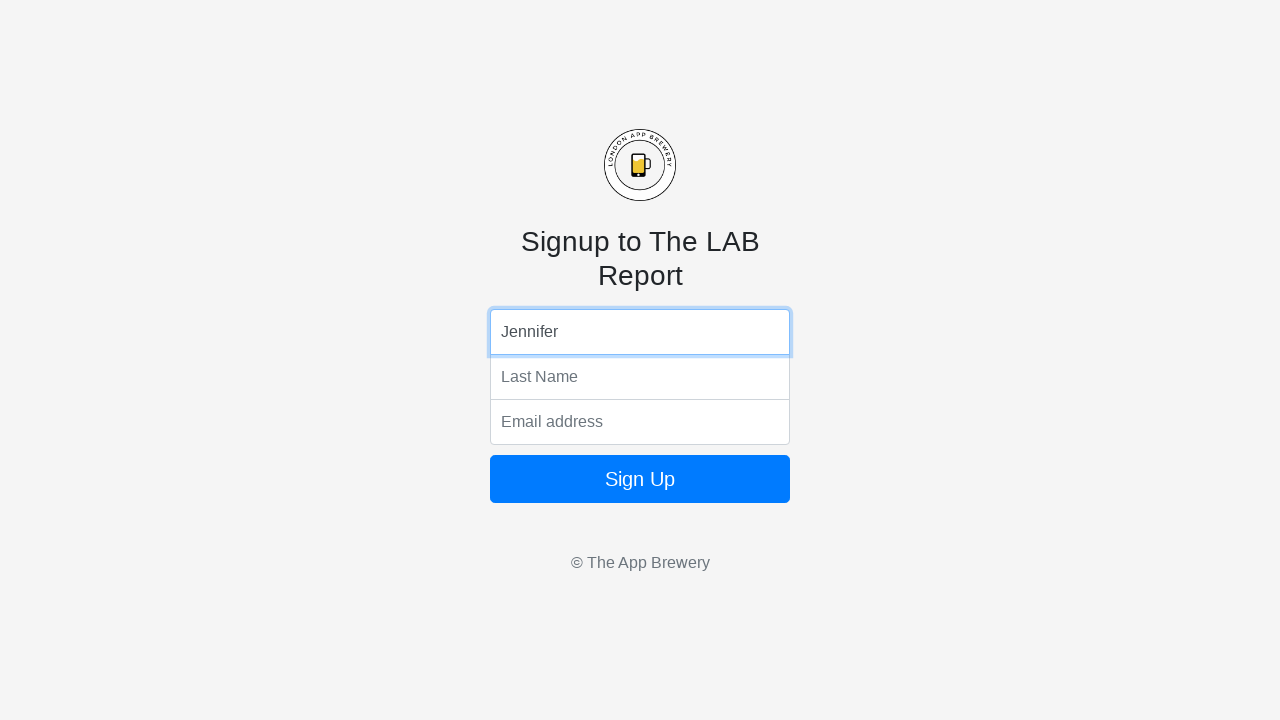

Filled last name field with 'Morrison' on input[name='lName']
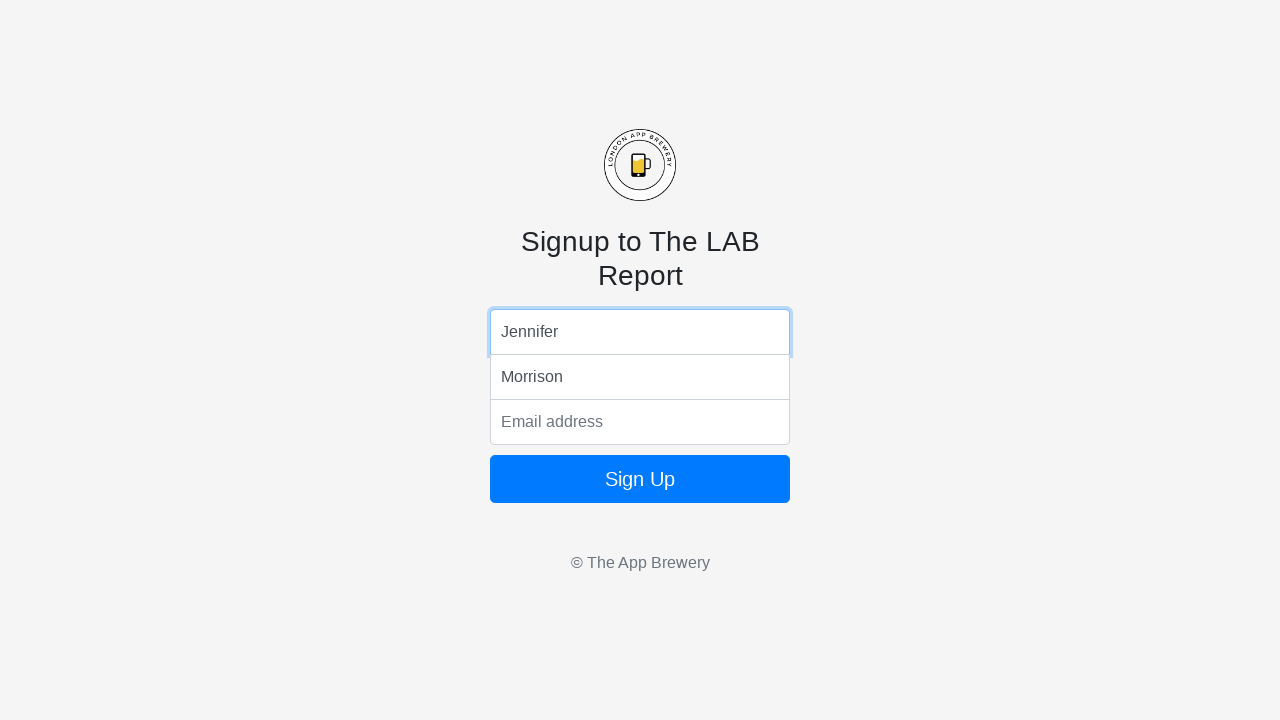

Filled email field with 'jennifer.morrison@example.com' on input[name='email']
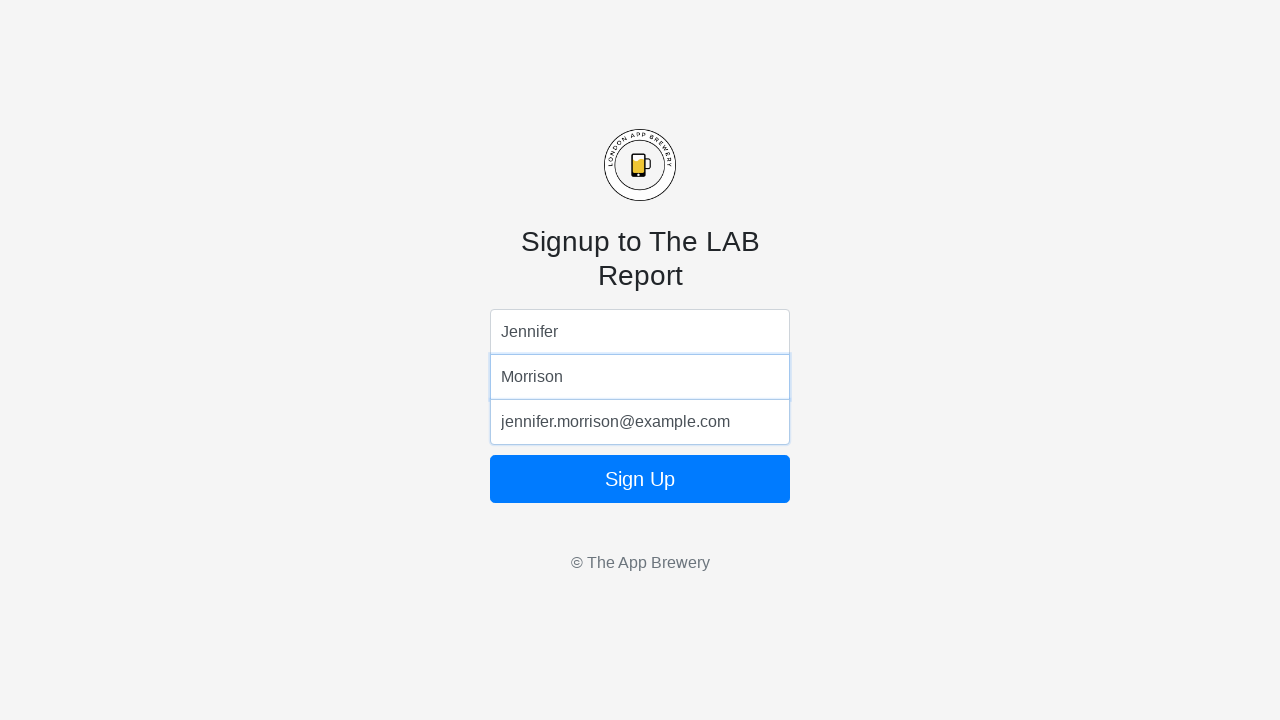

Clicked form submit button at (640, 479) on form button
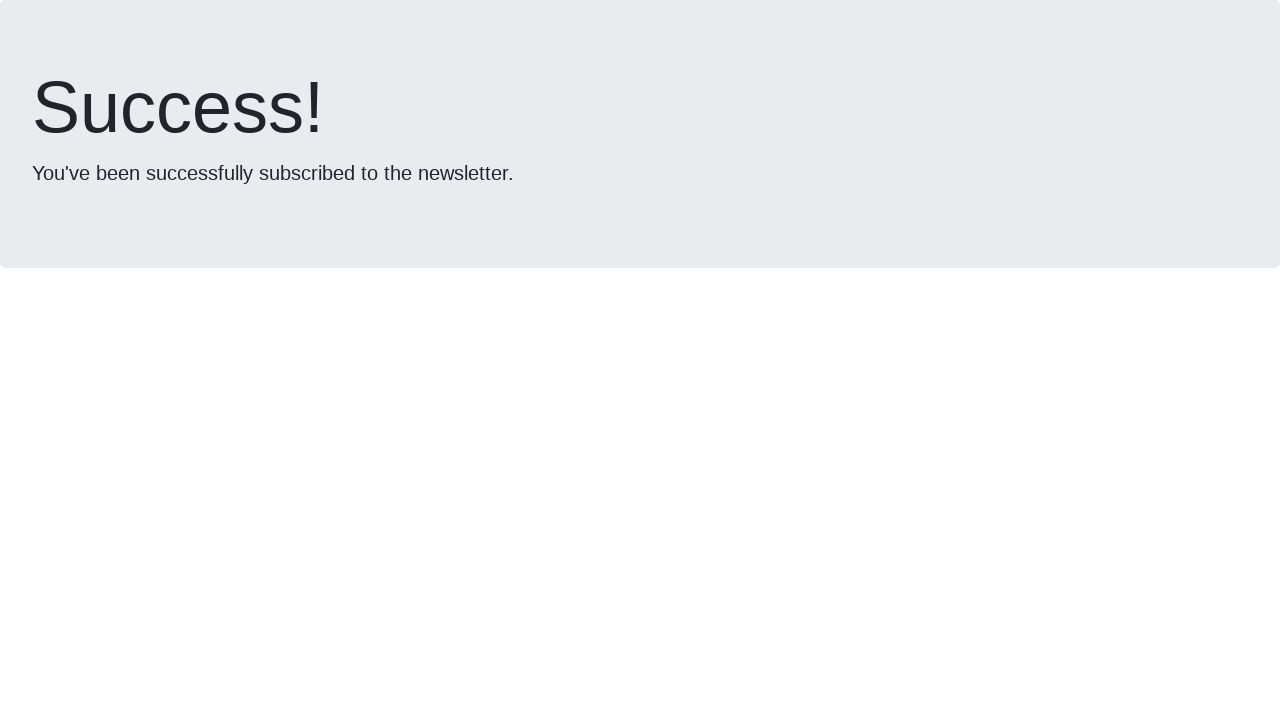

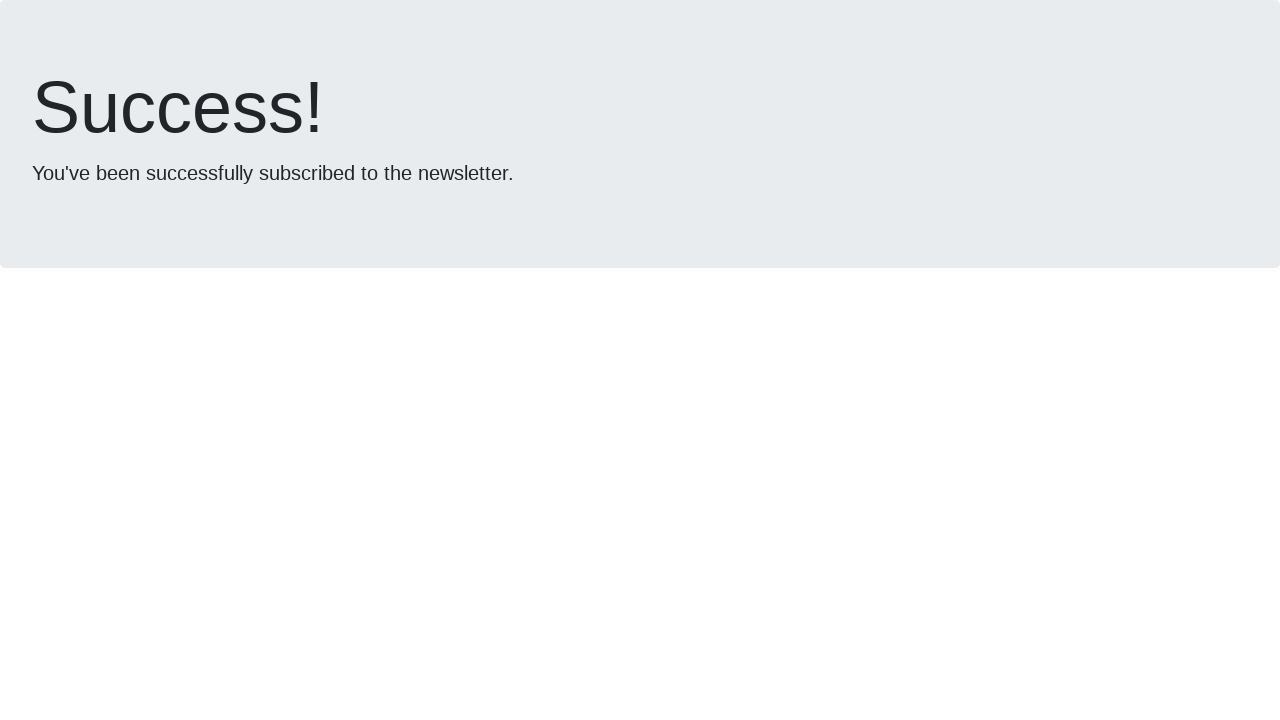